Tests entering a random number into the input field and verifies the value is correctly captured

Starting URL: https://the-internet.herokuapp.com/key_presses

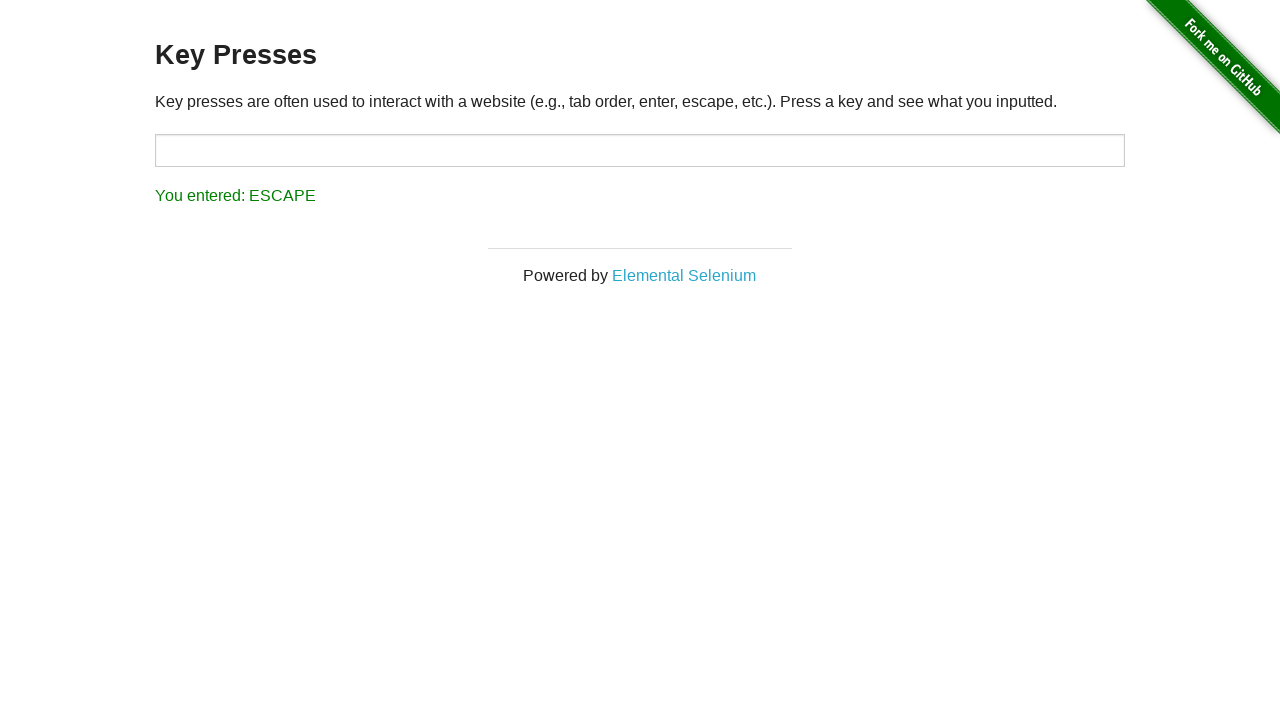

Filled input field with number '3' on #target
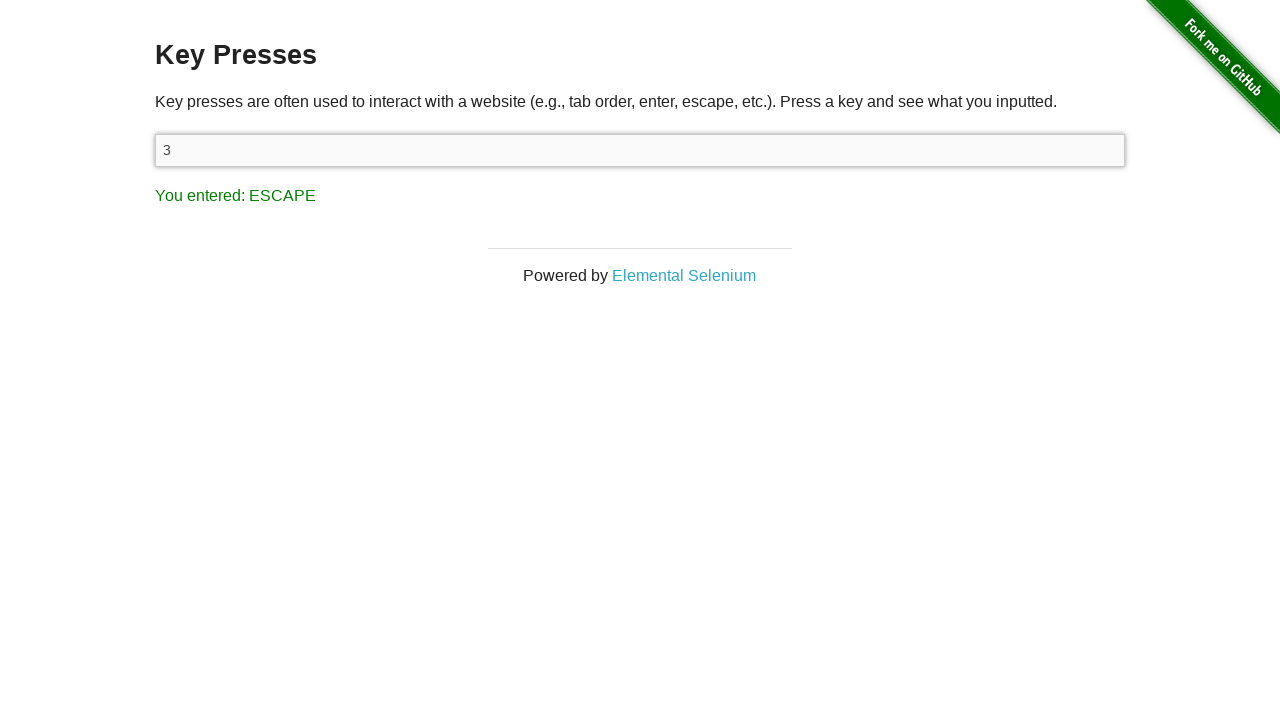

Retrieved input value from field
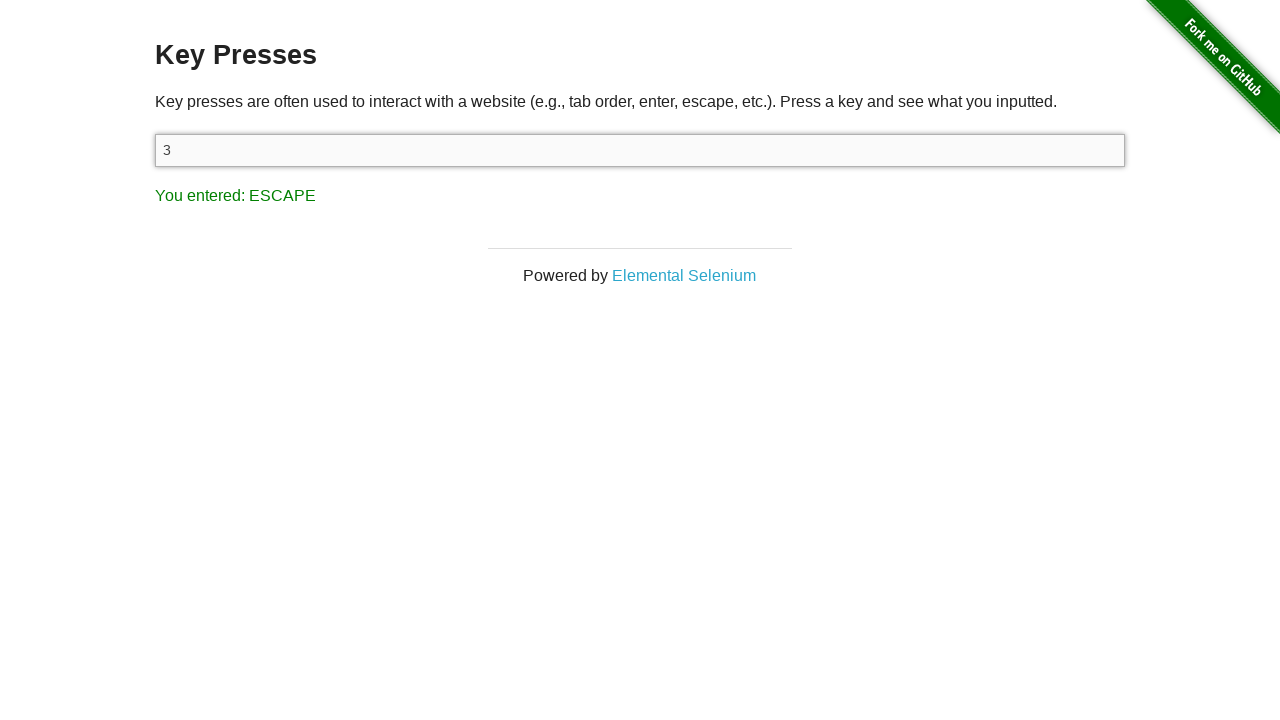

Verified input value equals '3'
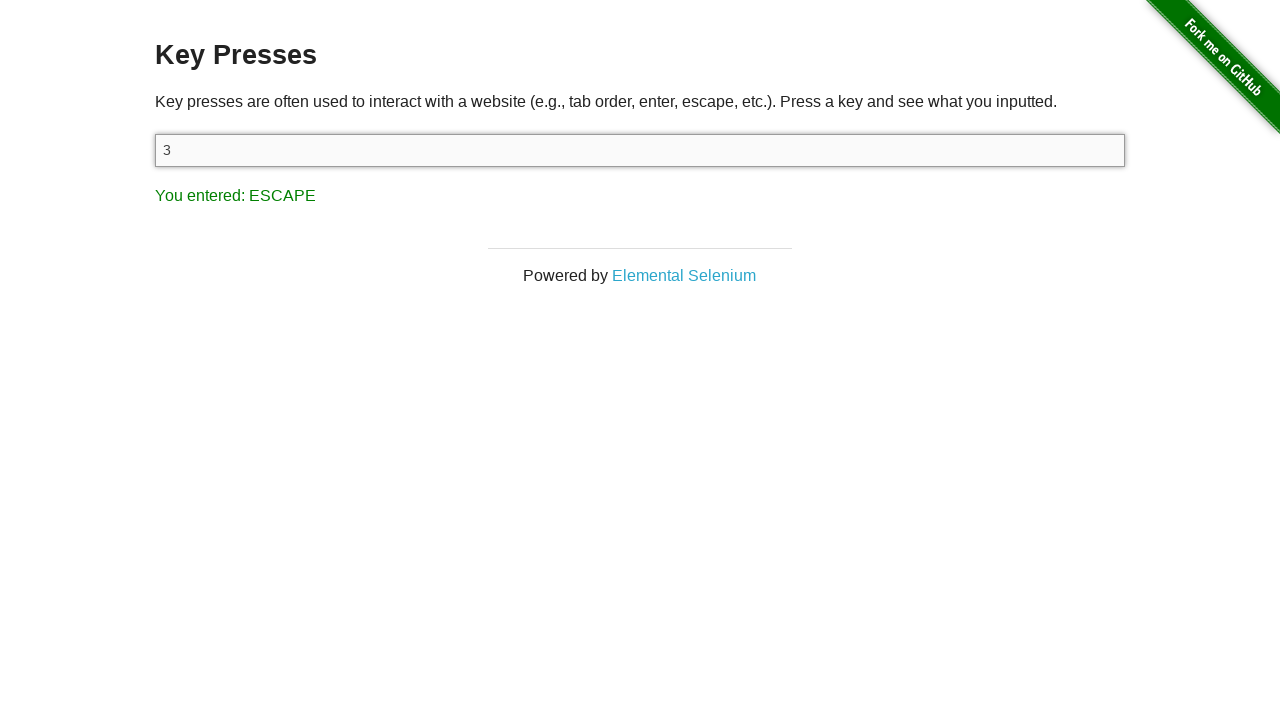

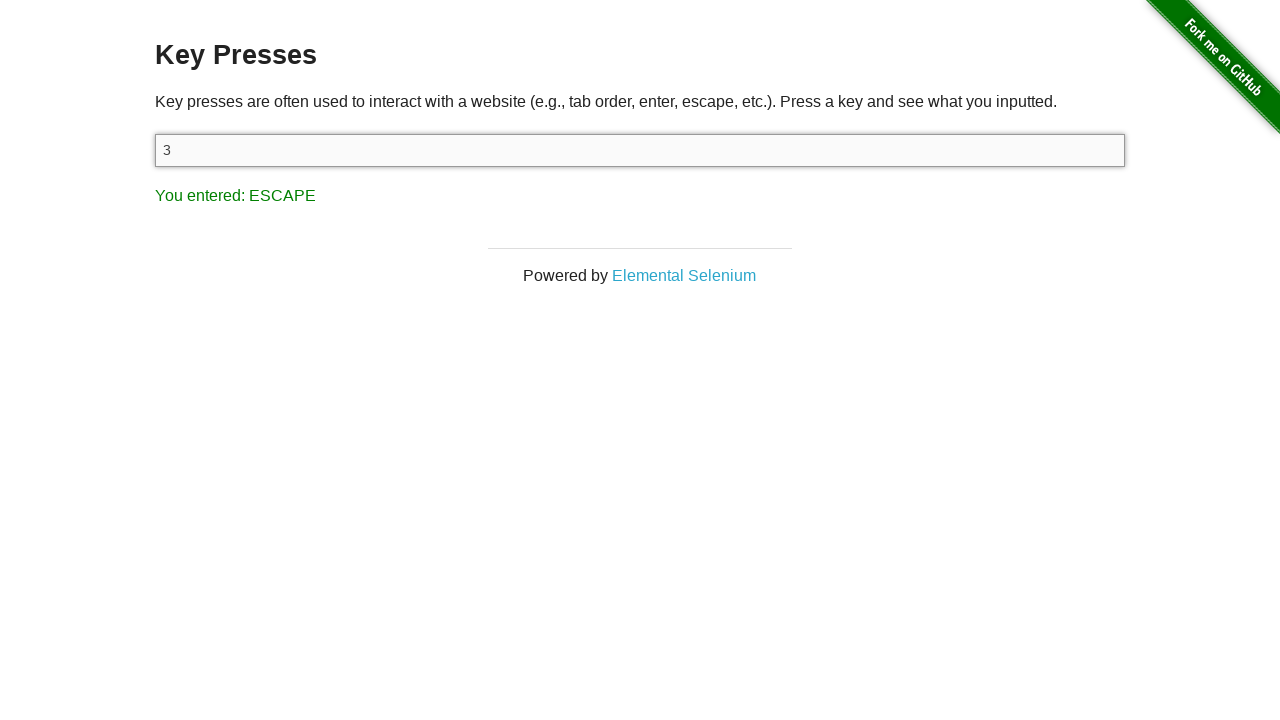